Calculates the sum of two numbers displayed on the page, selects the result from a dropdown menu, and submits the form

Starting URL: http://suninjuly.github.io/selects2.html

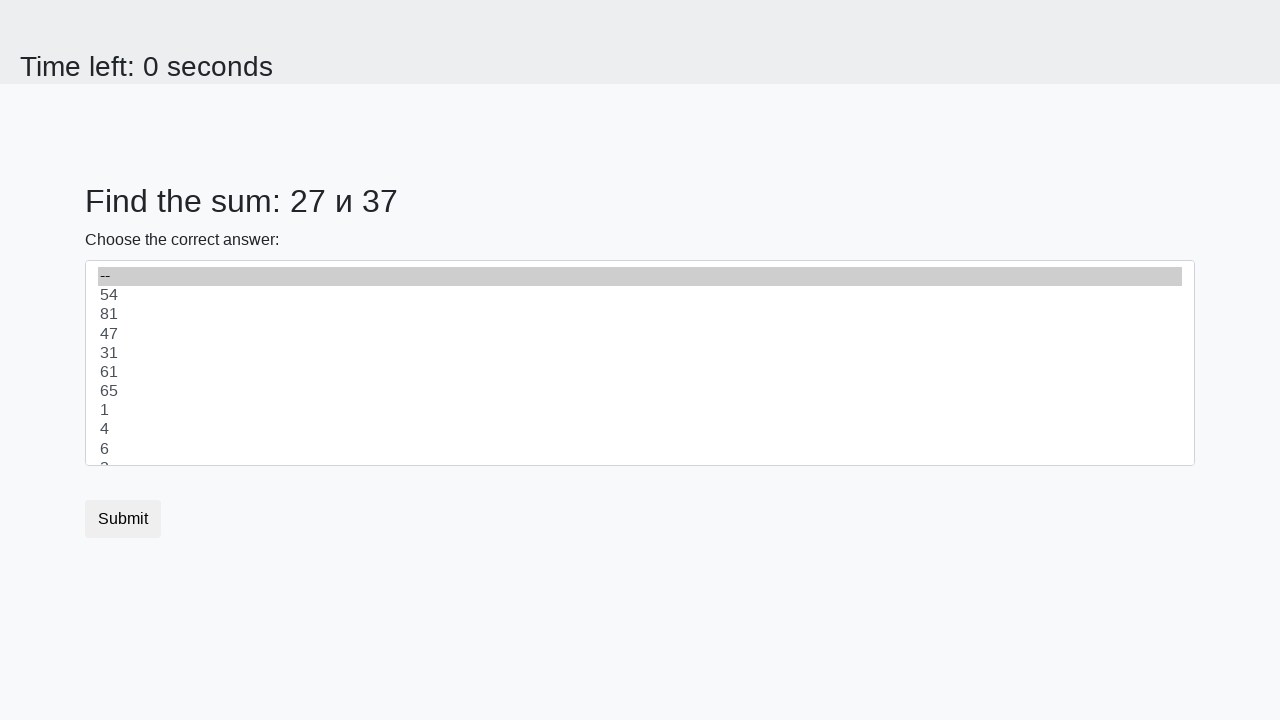

Retrieved first number from page
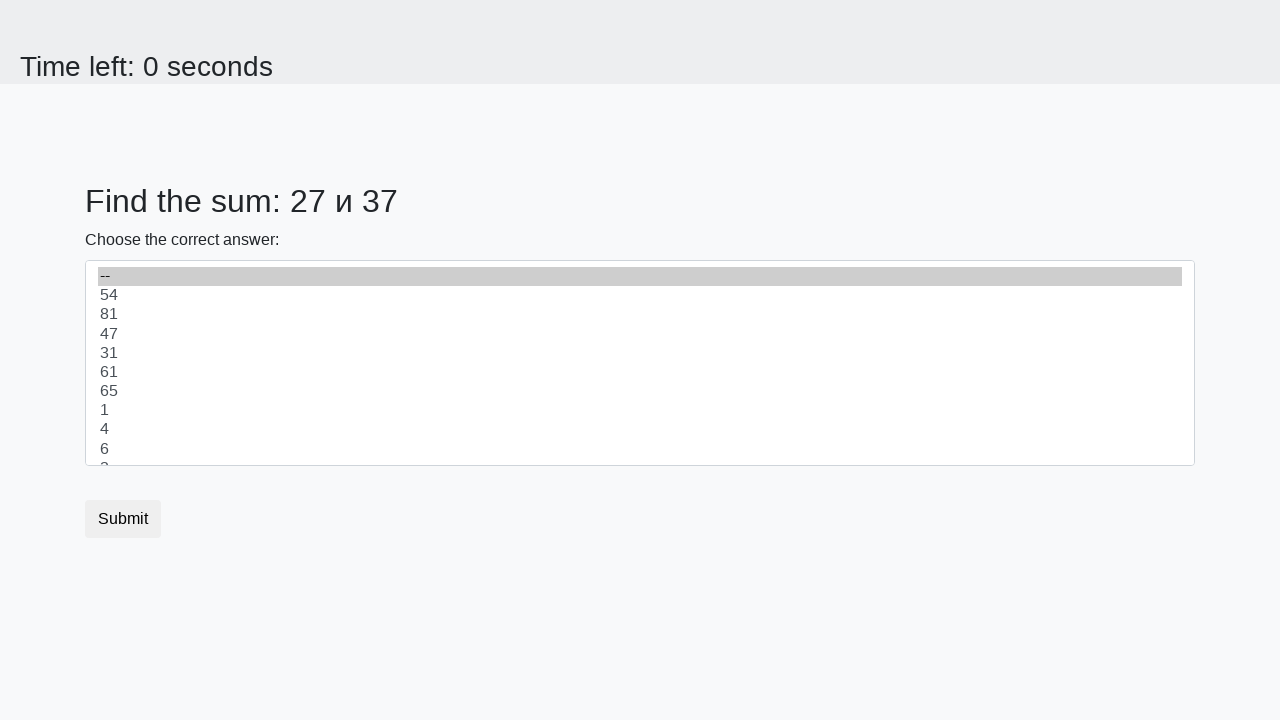

Retrieved second number from page
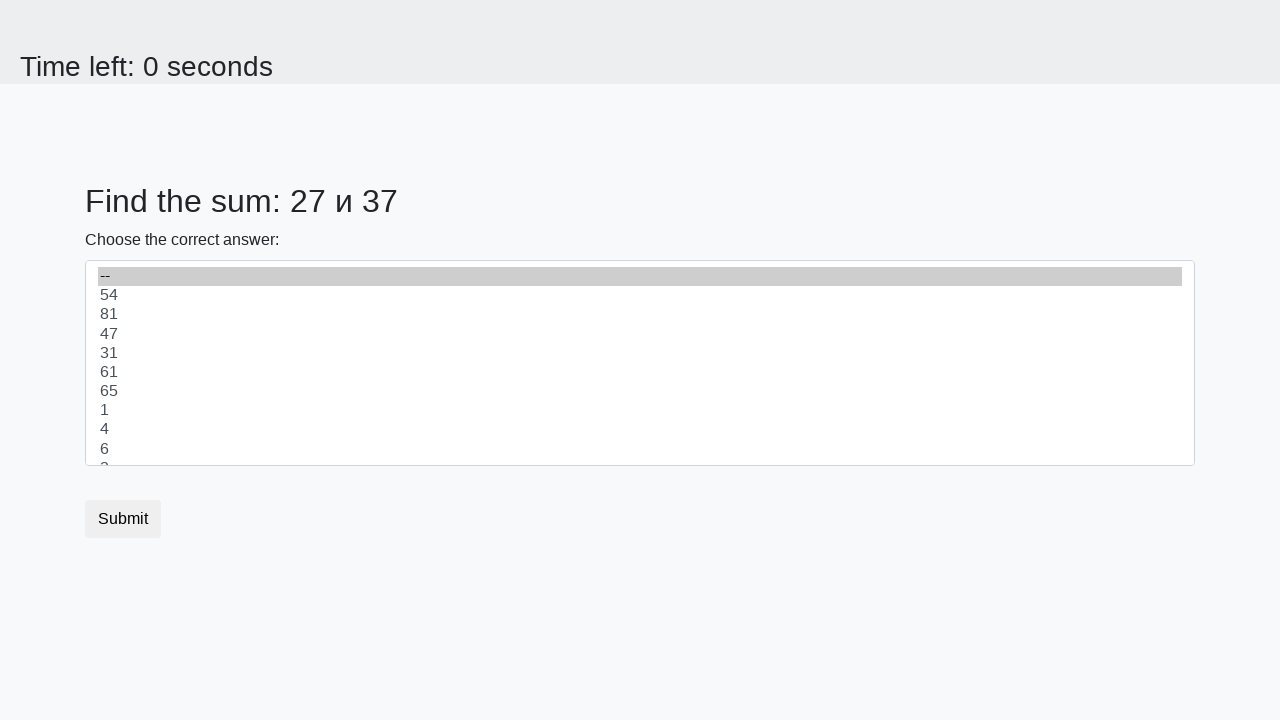

Calculated sum: 27 + 37 = 64
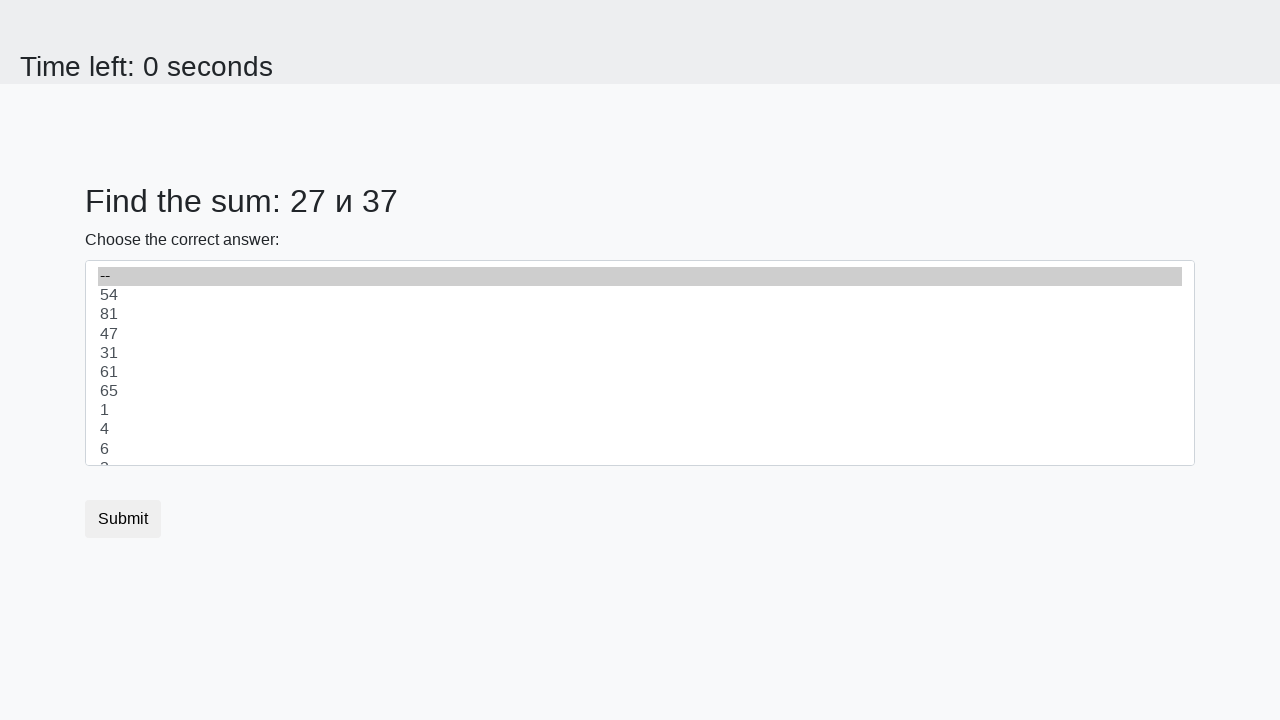

Selected sum value '64' from dropdown menu on select
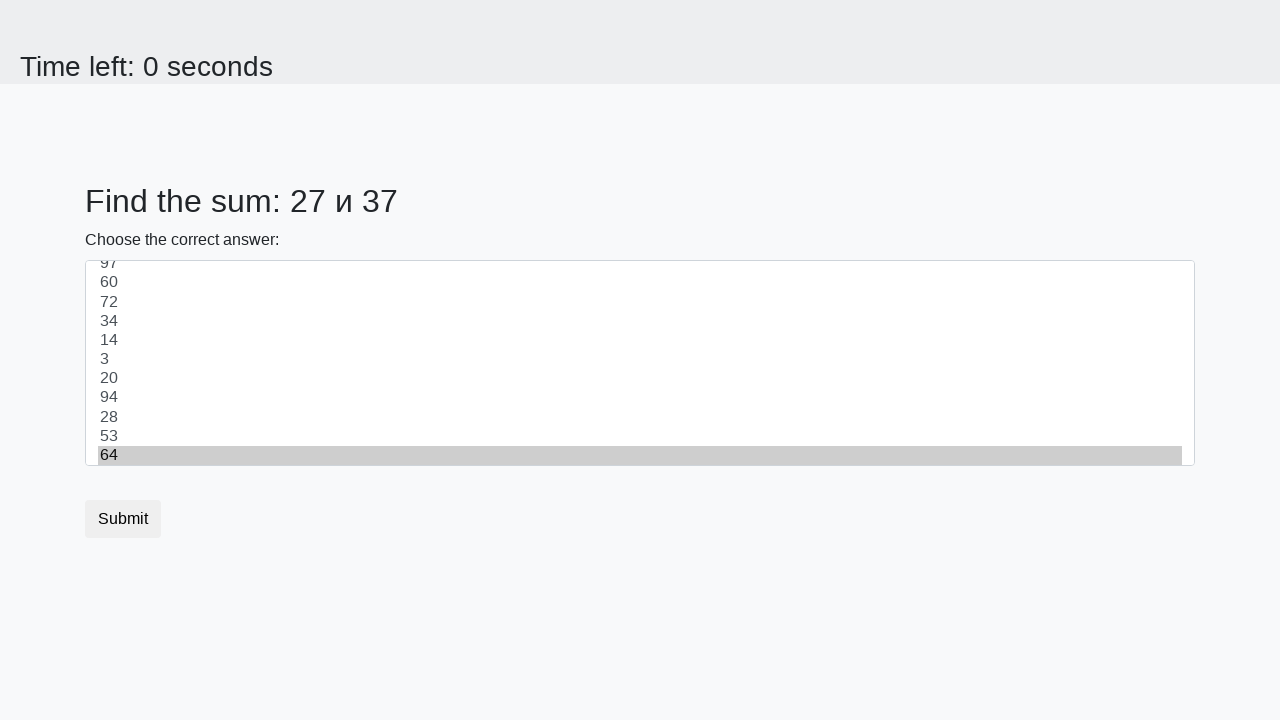

Clicked submit button at (123, 519) on button[type='submit']
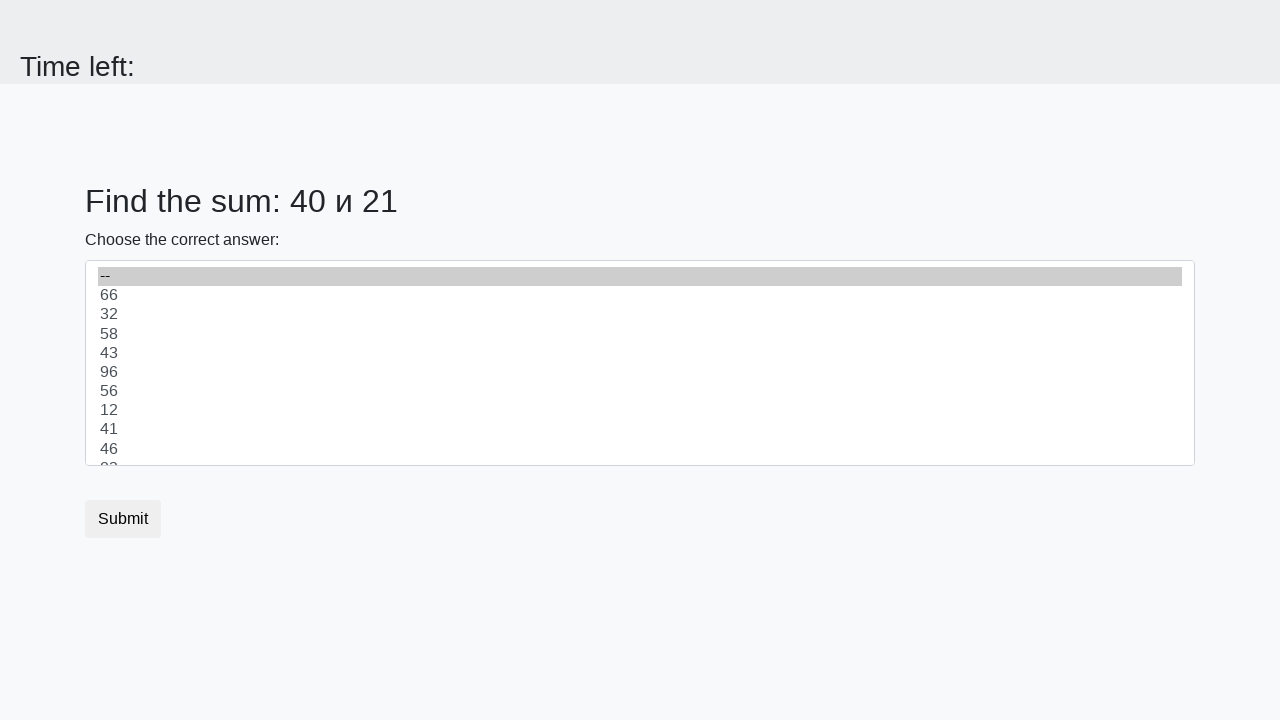

Waited for result page to load
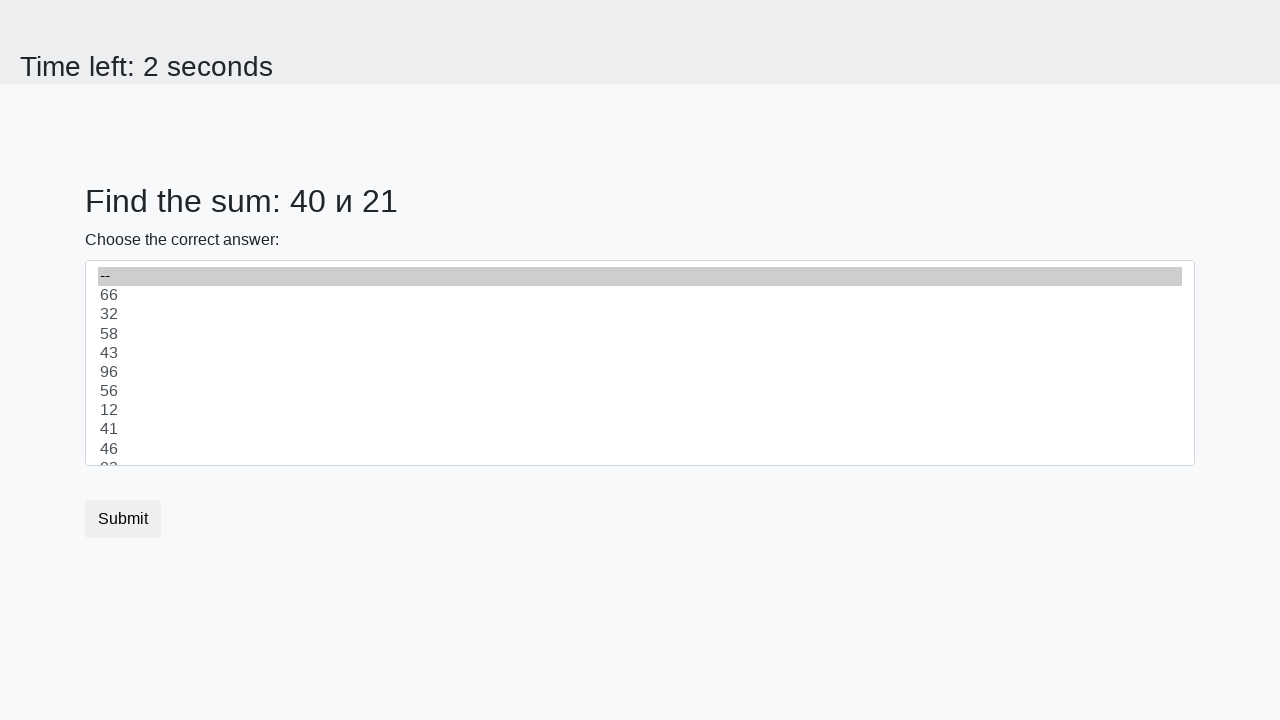

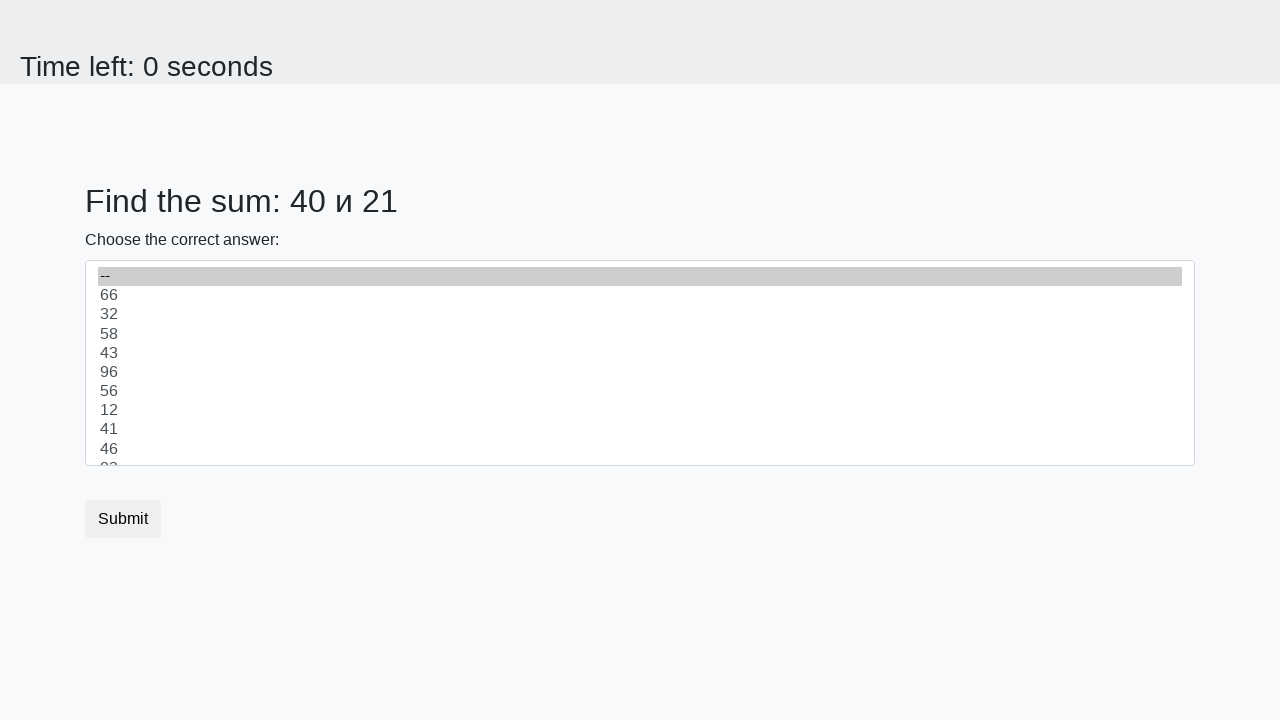